Tests login form validation with both fields empty, expecting username required error

Starting URL: https://www.saucedemo.com/

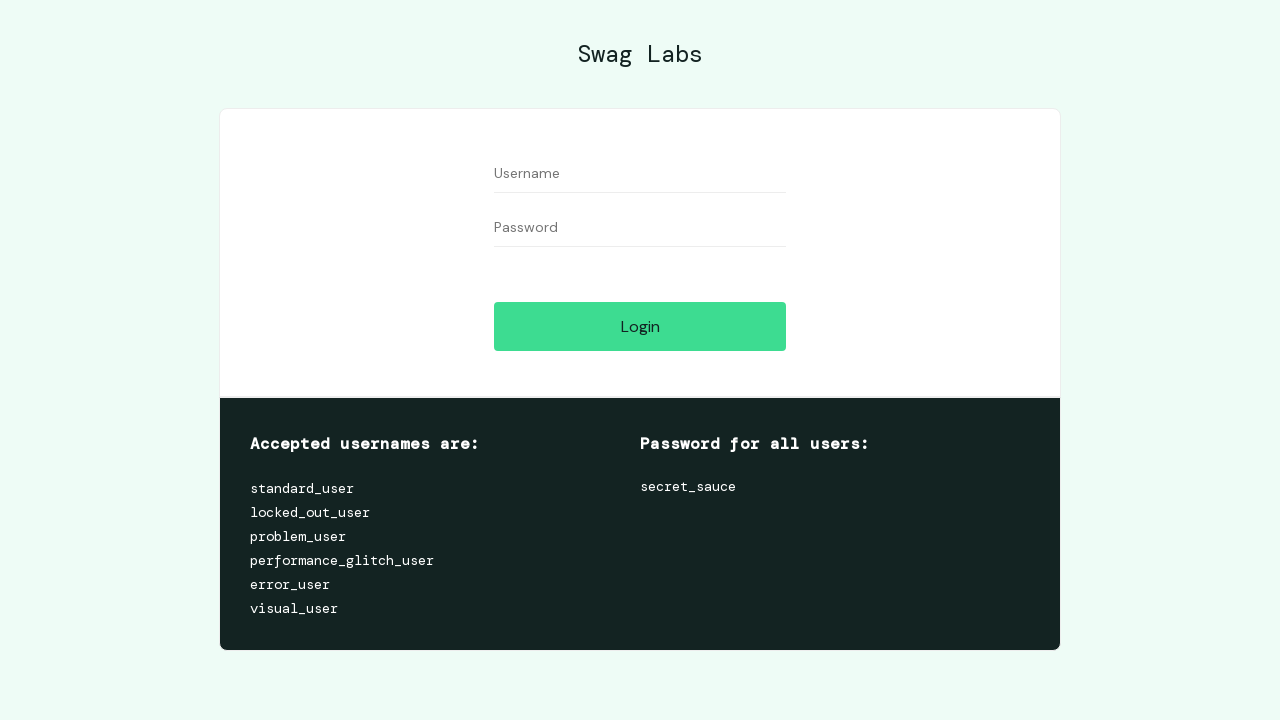

Filled username field with empty string on //input[@id='user-name']
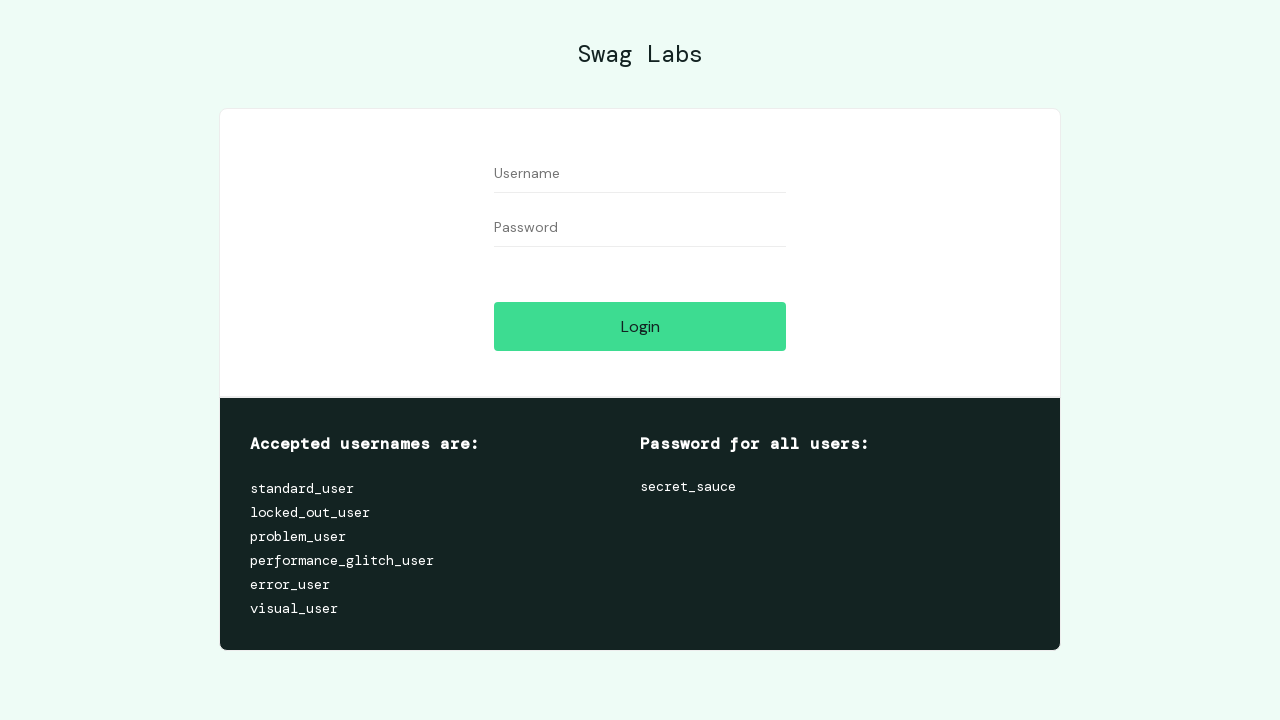

Filled password field with empty string on //input[@id='password']
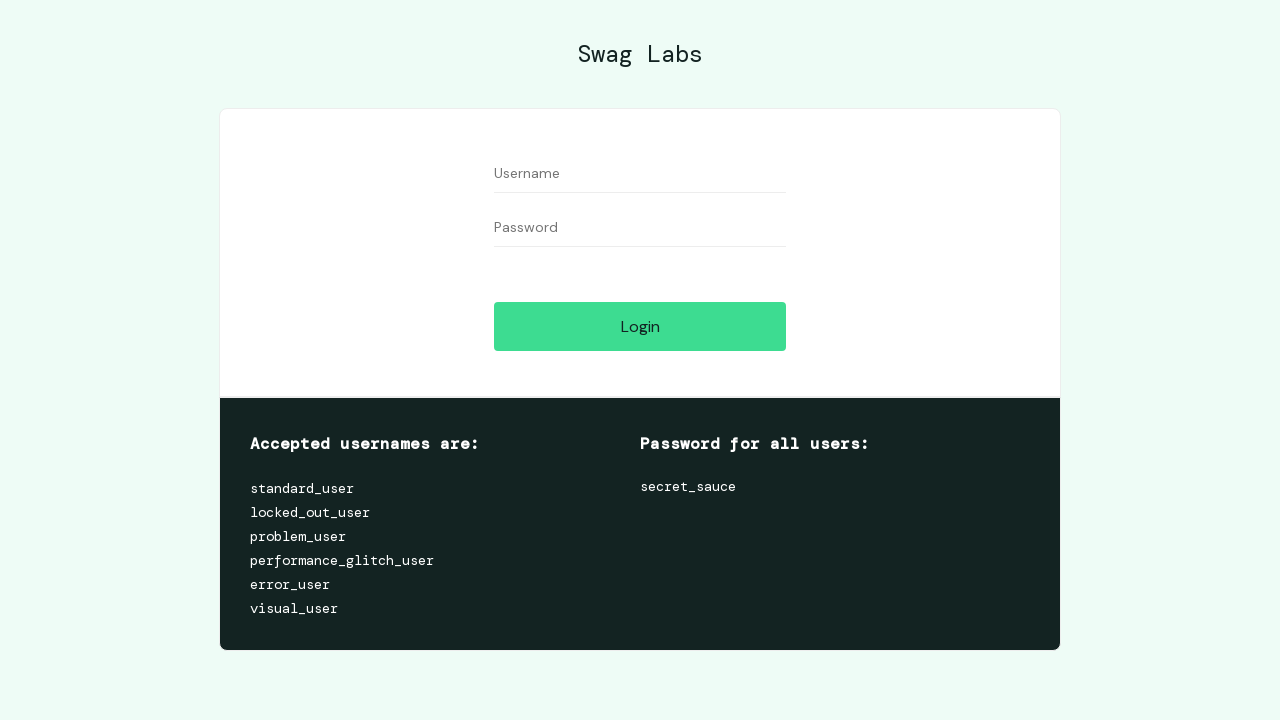

Clicked login button with both fields empty at (640, 326) on xpath=//input[@id='login-button']
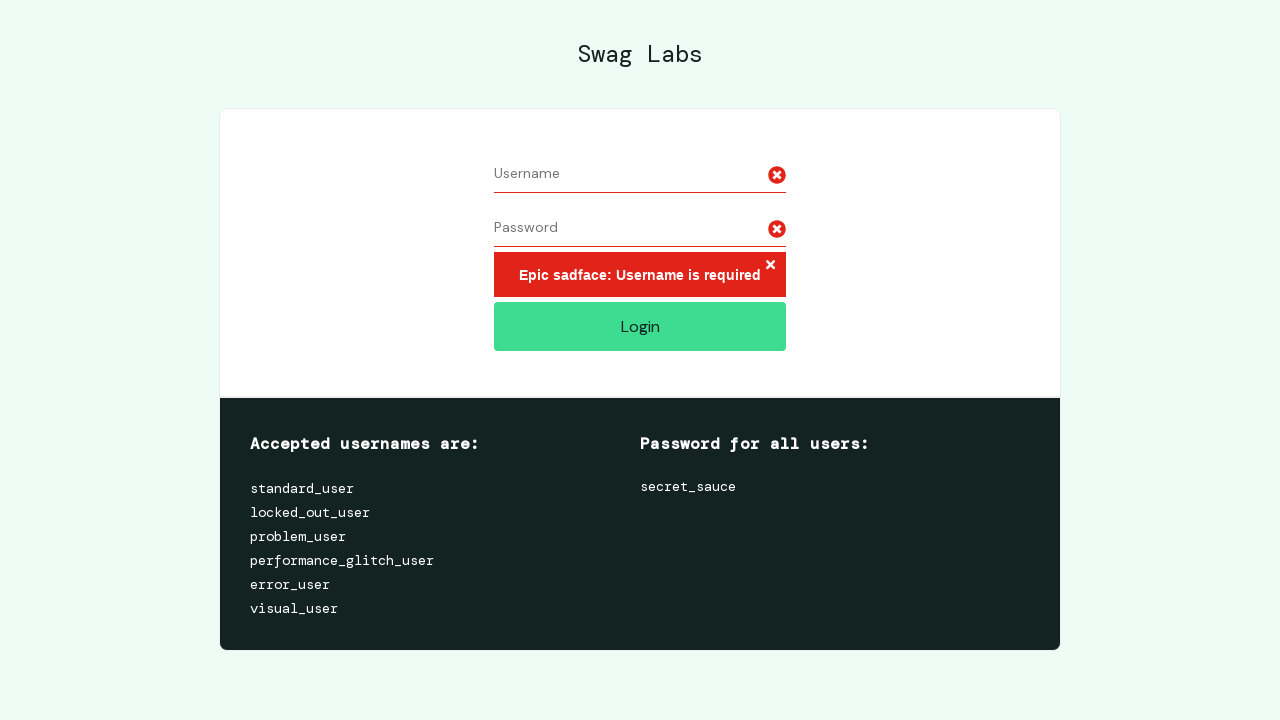

Located error message element
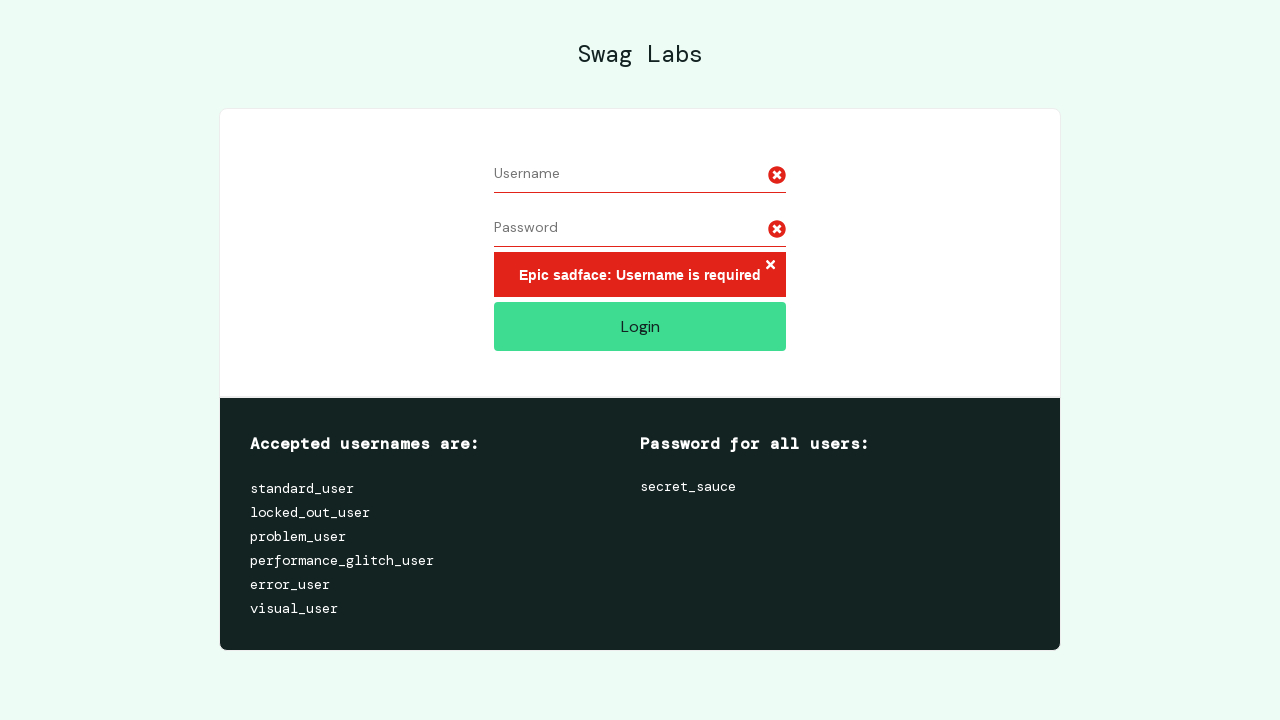

Verified error message 'Epic sadface: Username is required' is displayed
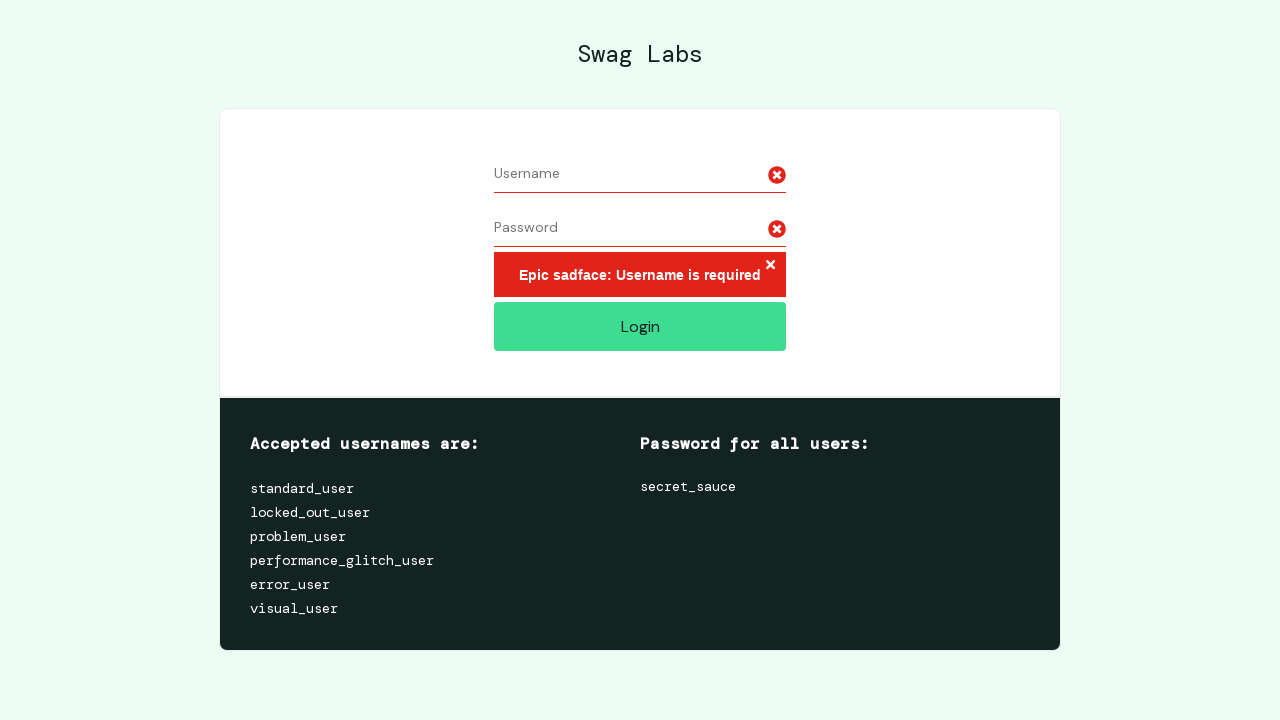

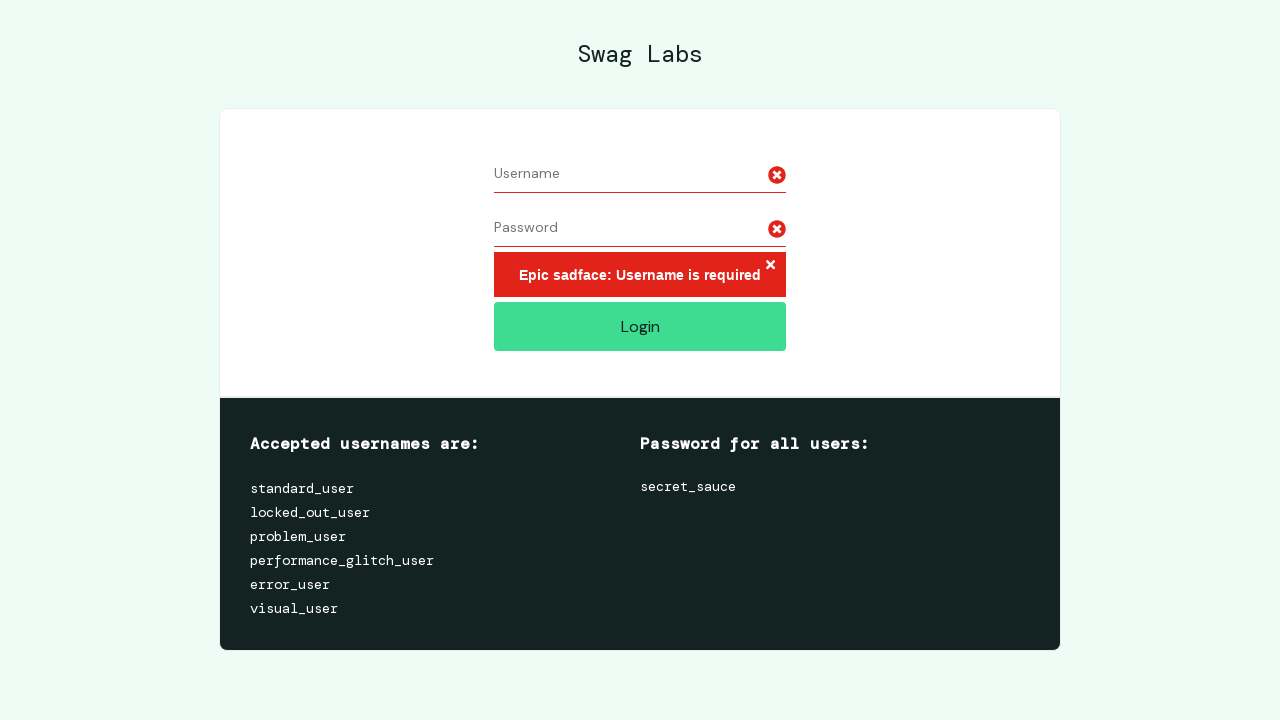